Tests radio button functionality by clicking through multiple radio buttons and verifying their selection states

Starting URL: https://rahulshettyacademy.com/AutomationPractice/

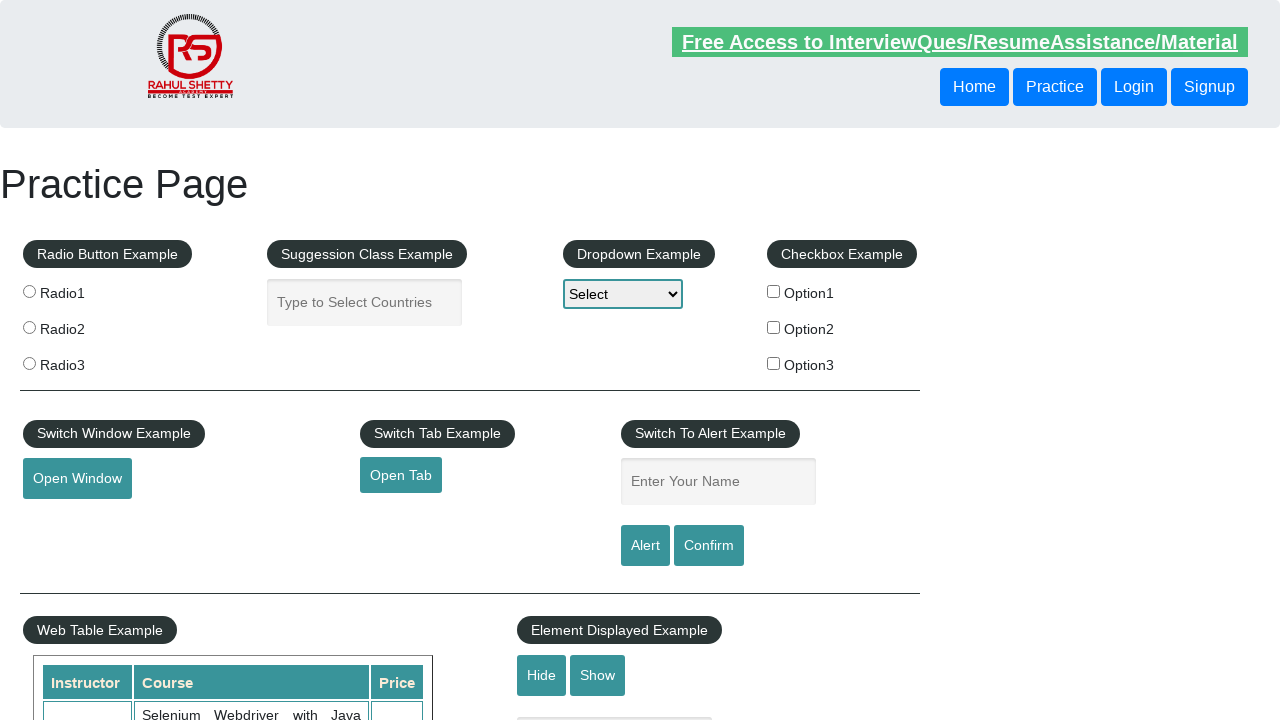

Clicked first radio button (radio1) at (29, 291) on xpath=//input[@value='radio1']
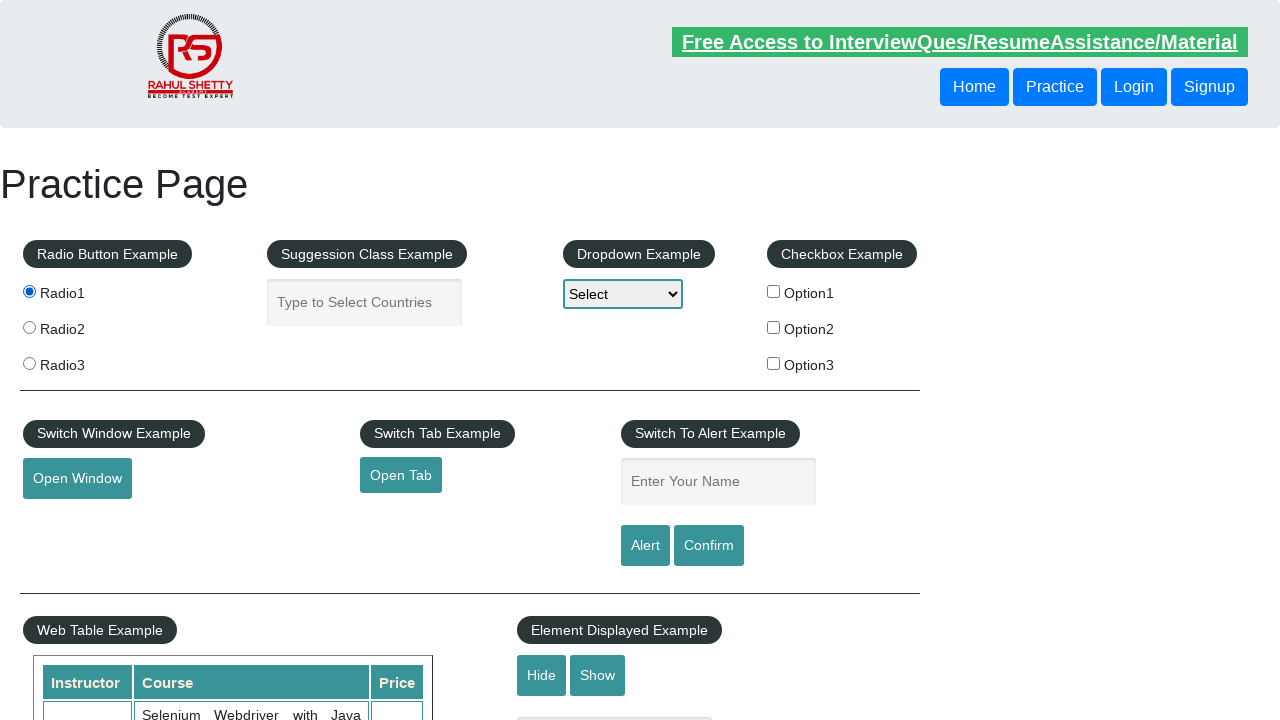

Clicked second radio button (radio2) at (29, 327) on xpath=//input[@value='radio2']
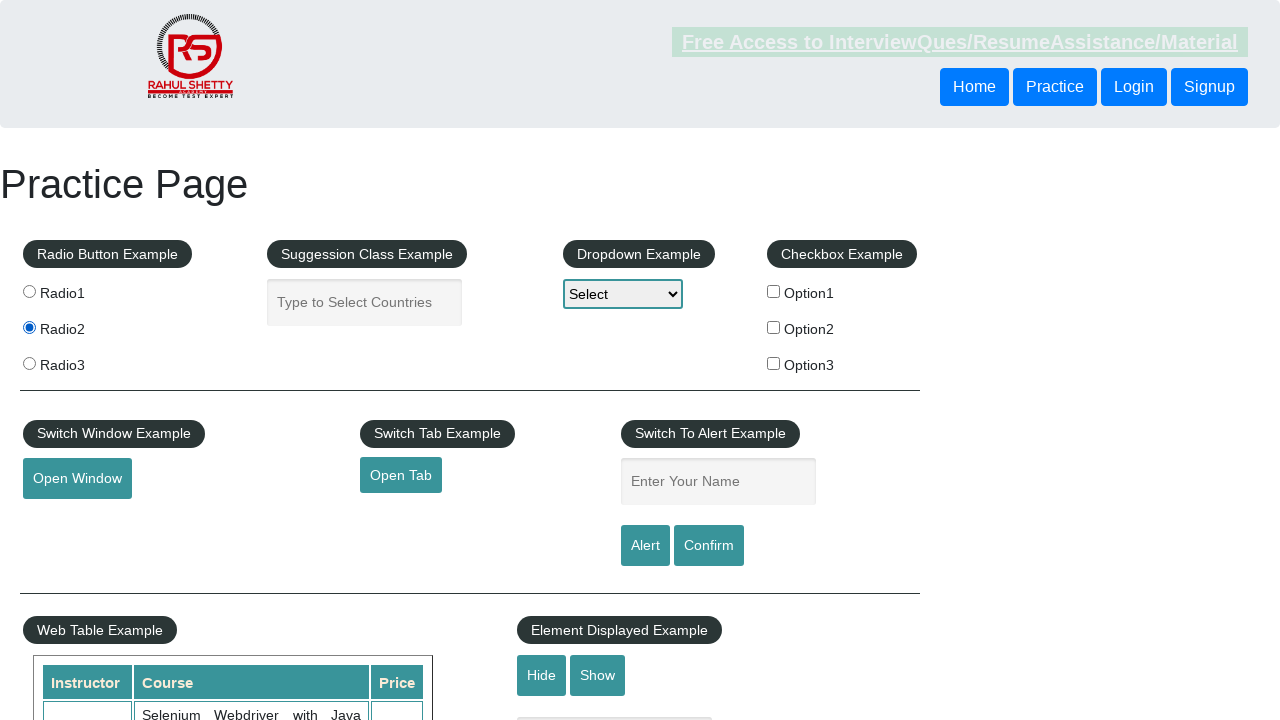

Clicked third radio button (radio3) at (29, 363) on xpath=//input[@value='radio3']
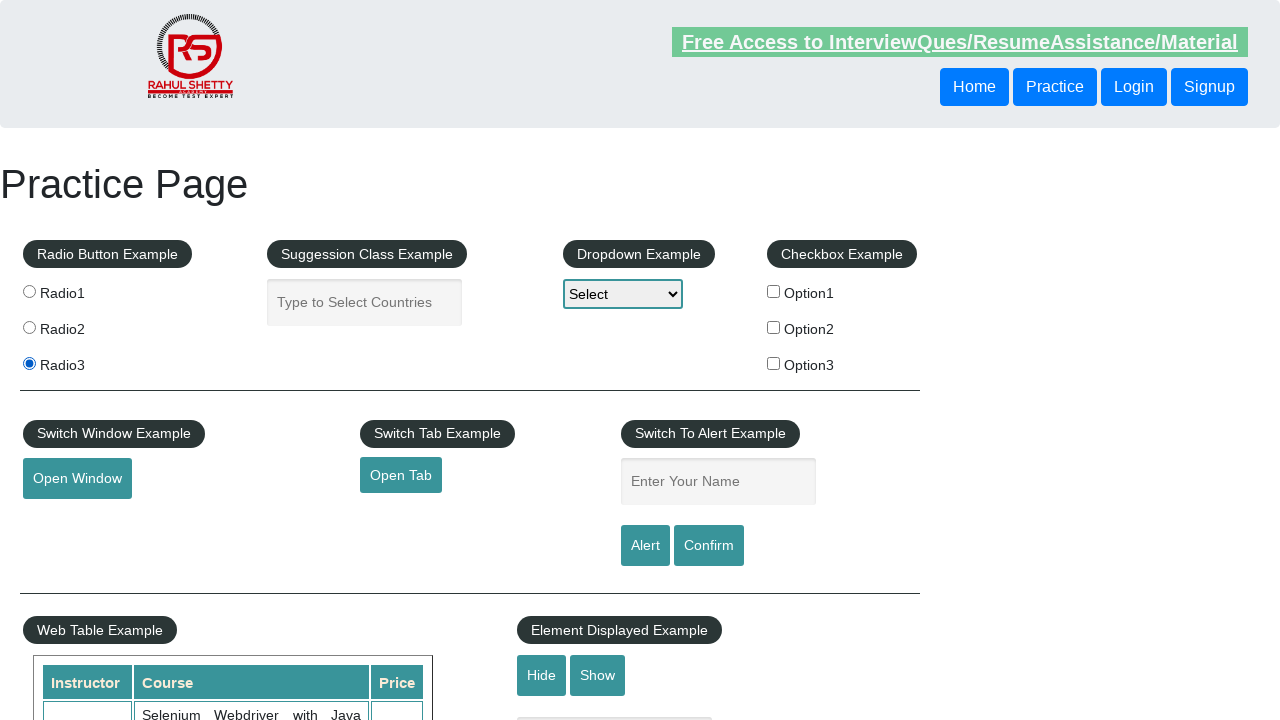

Located all radio buttons on the page
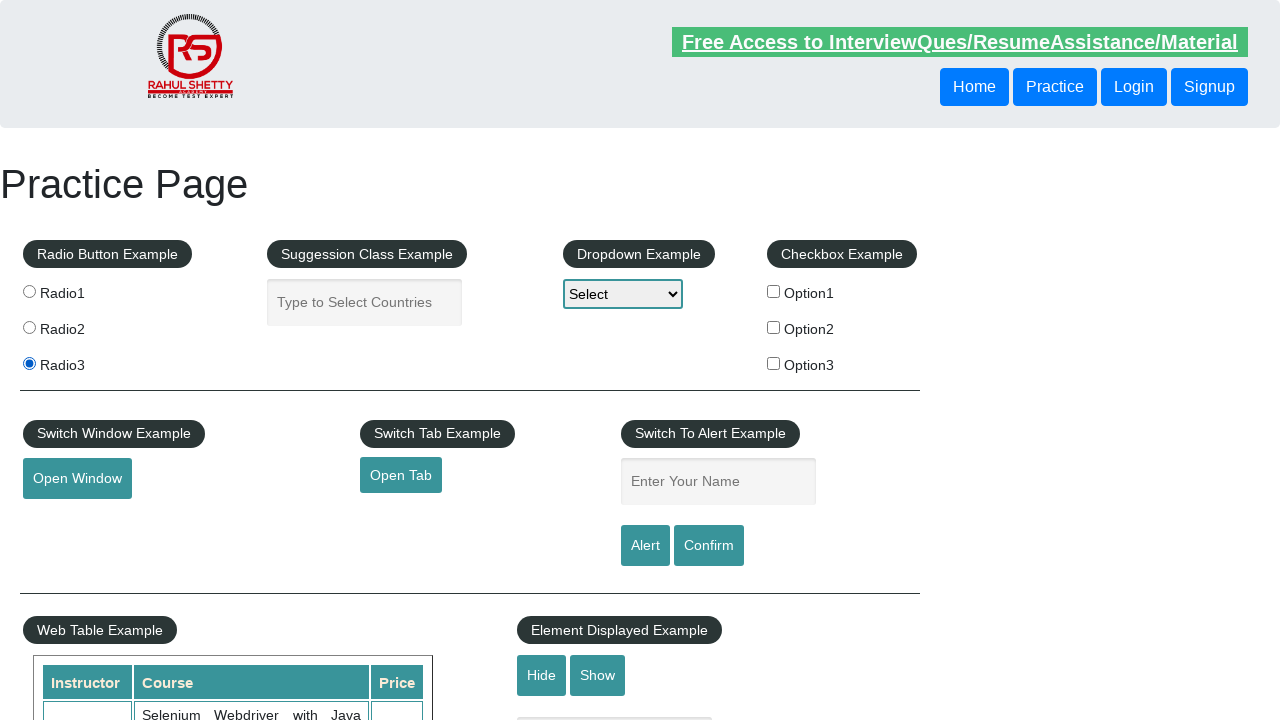

Counted 3 radio buttons available
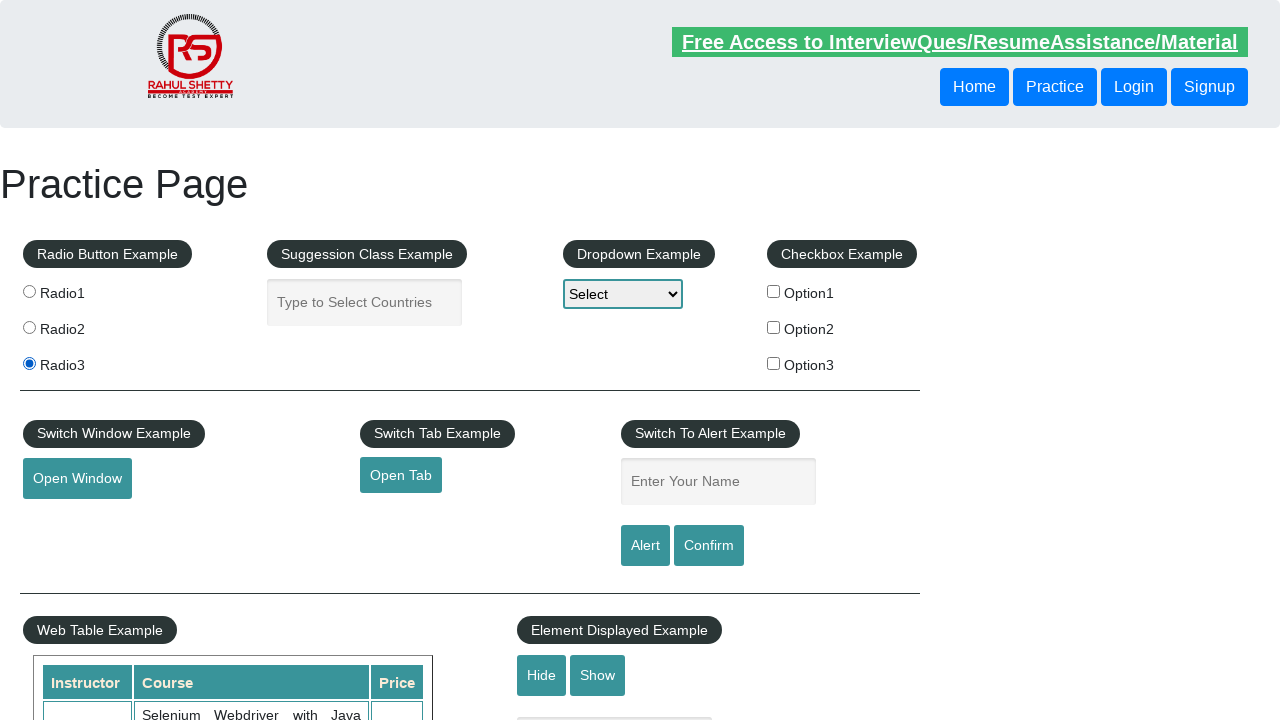

Clicked radio button at index 0 in first iteration at (29, 291) on xpath=//input[@type='radio'] >> nth=0
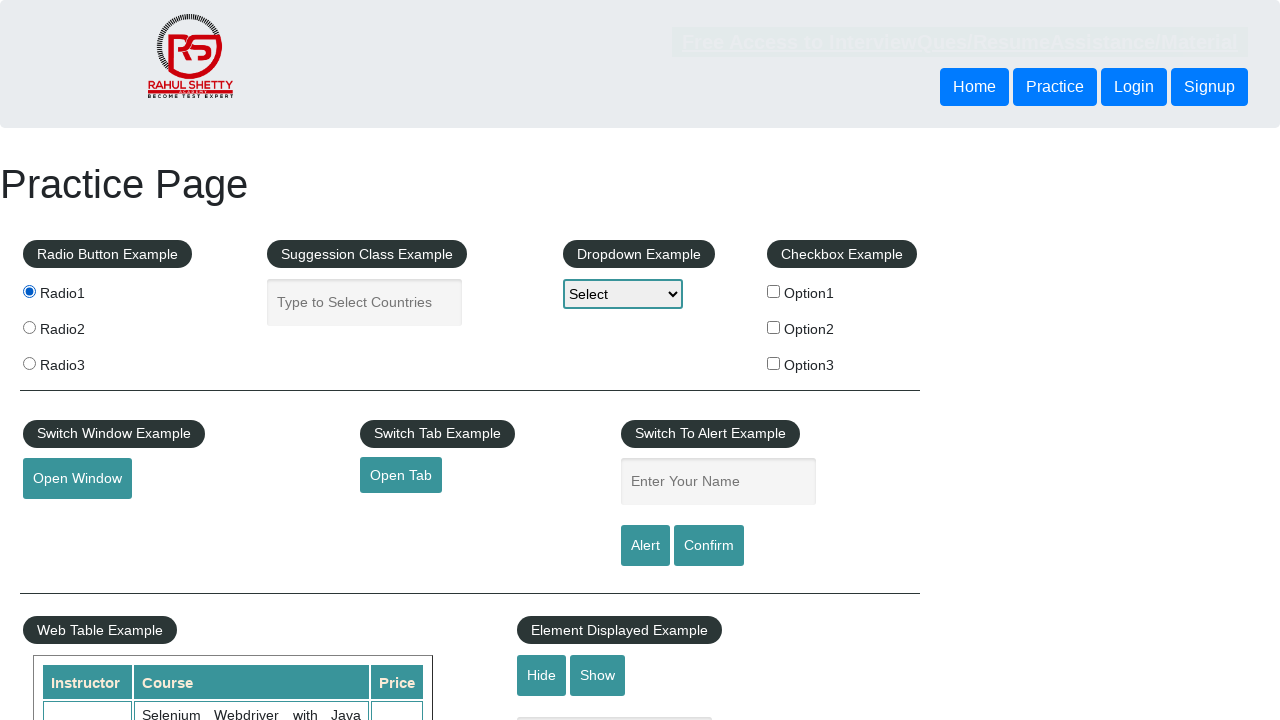

Clicked radio button at index 1 in first iteration at (29, 327) on xpath=//input[@type='radio'] >> nth=1
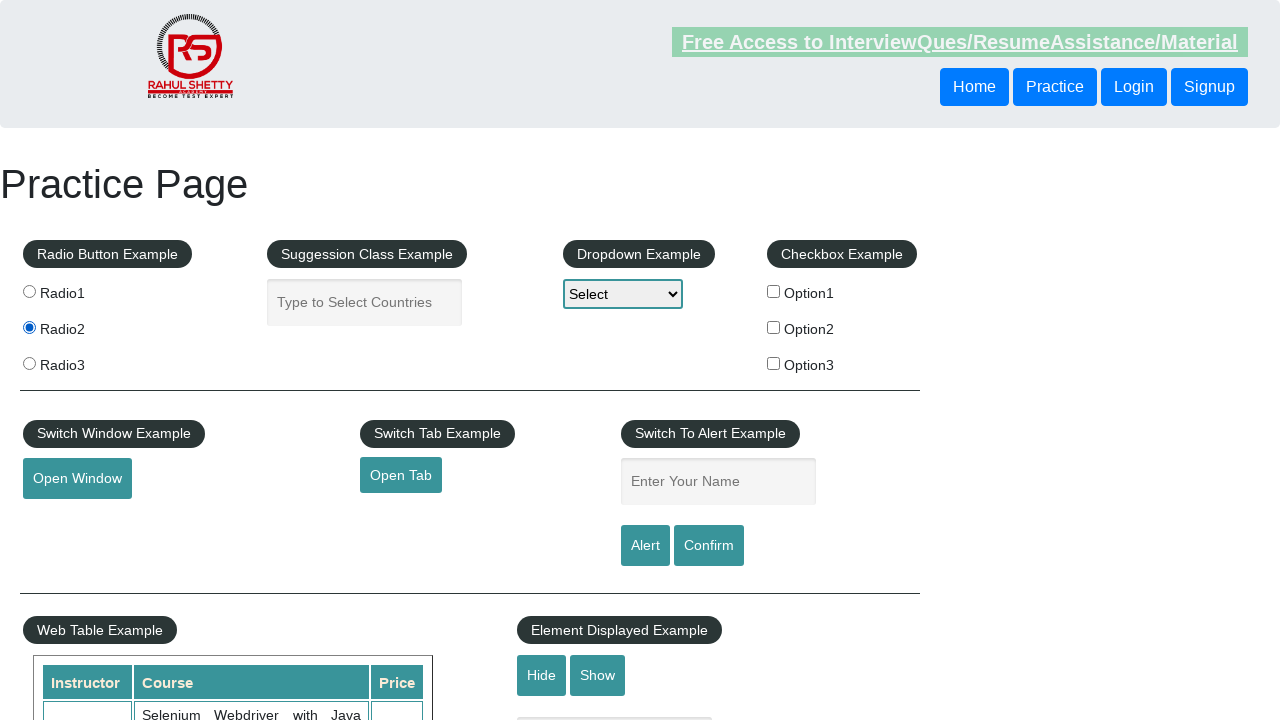

Clicked radio button at index 2 in first iteration at (29, 363) on xpath=//input[@type='radio'] >> nth=2
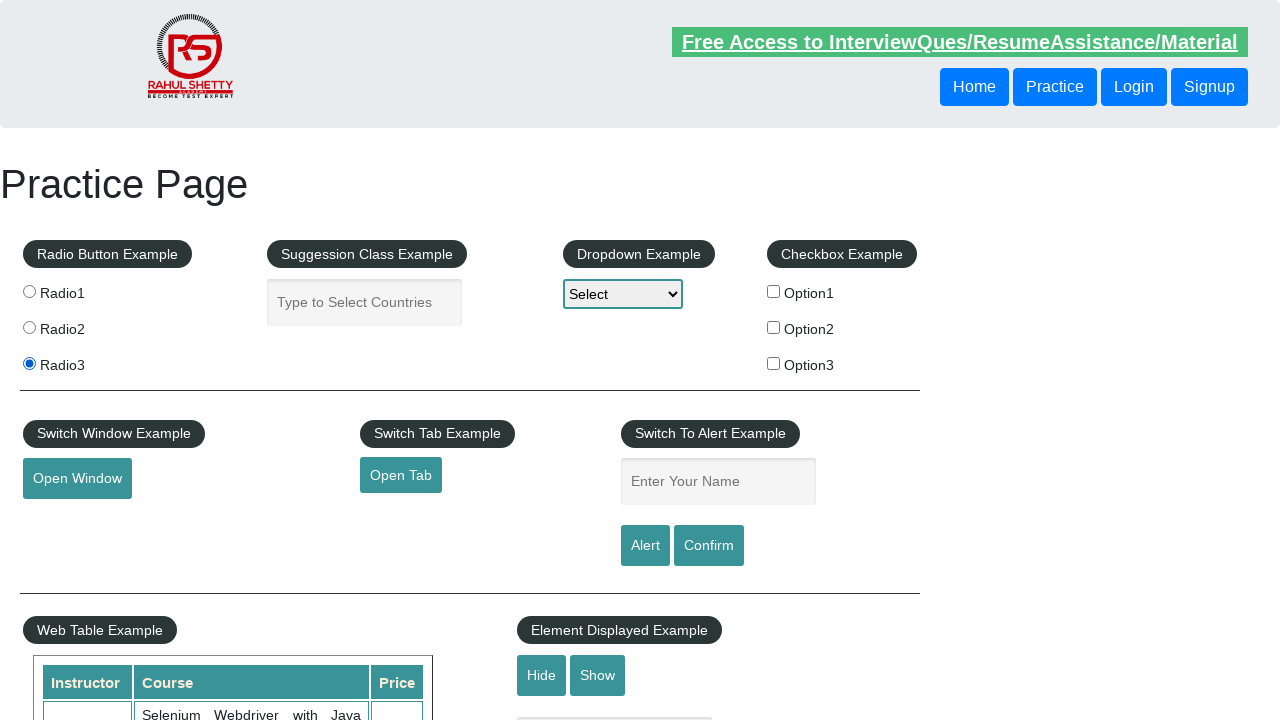

Clicked radio button at index 0 in second iteration at (29, 291) on xpath=//input[@type='radio'] >> nth=0
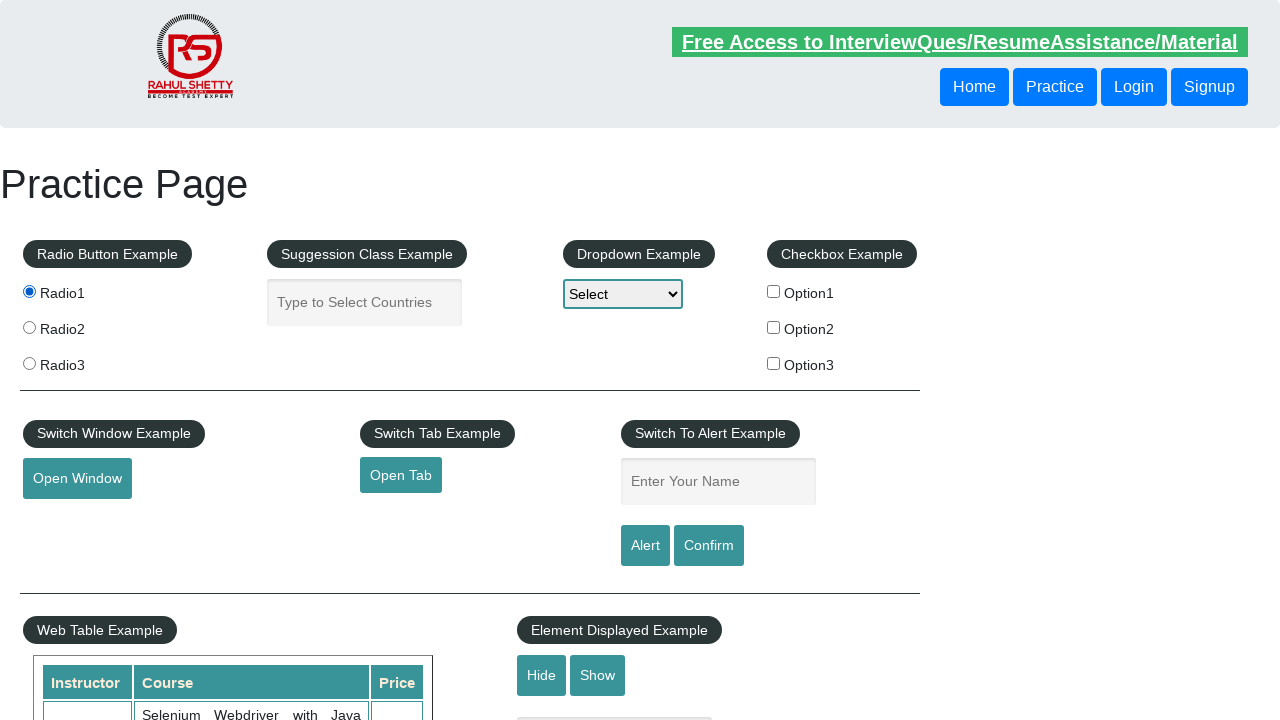

Clicked radio button at index 1 in second iteration at (29, 327) on xpath=//input[@type='radio'] >> nth=1
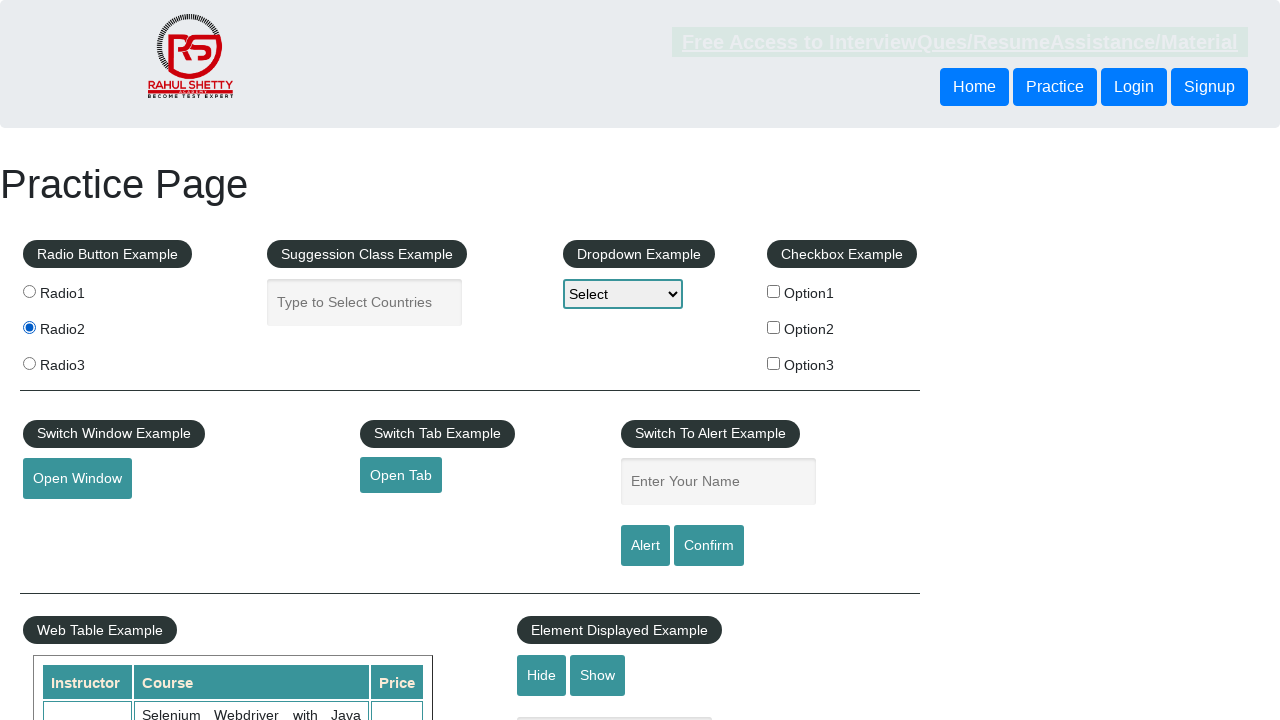

Clicked radio button at index 2 in second iteration at (29, 363) on xpath=//input[@type='radio'] >> nth=2
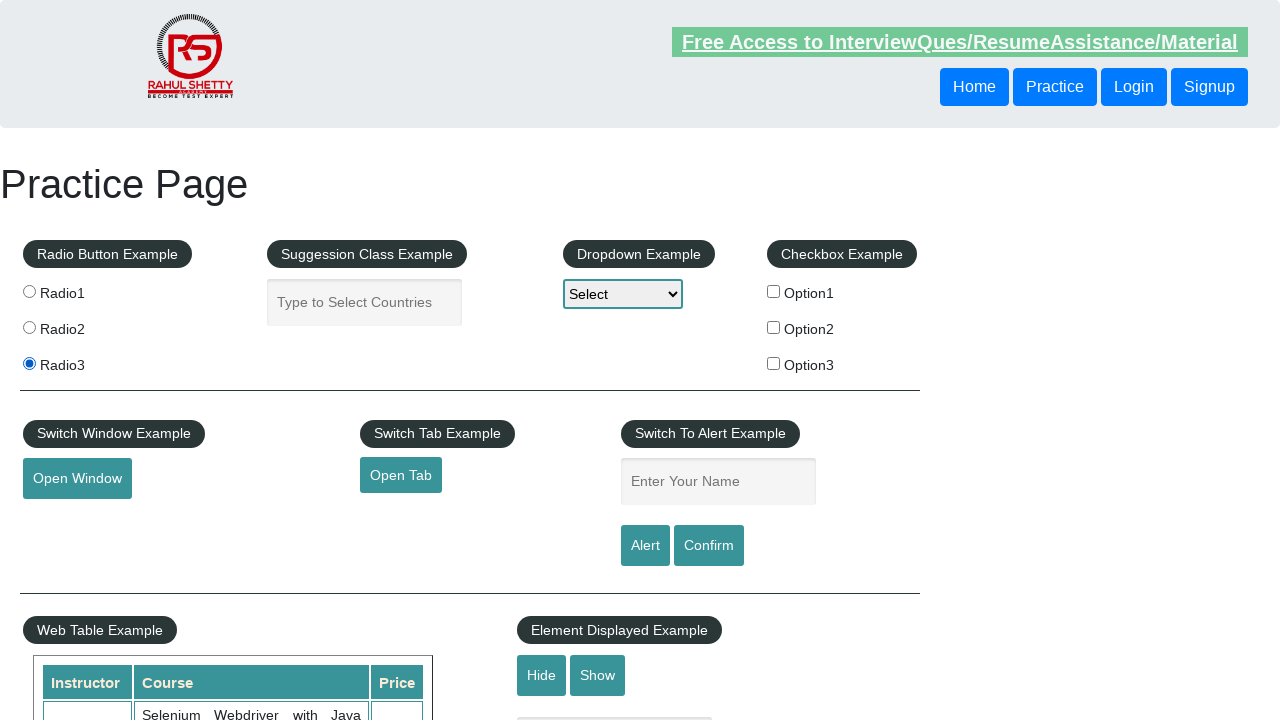

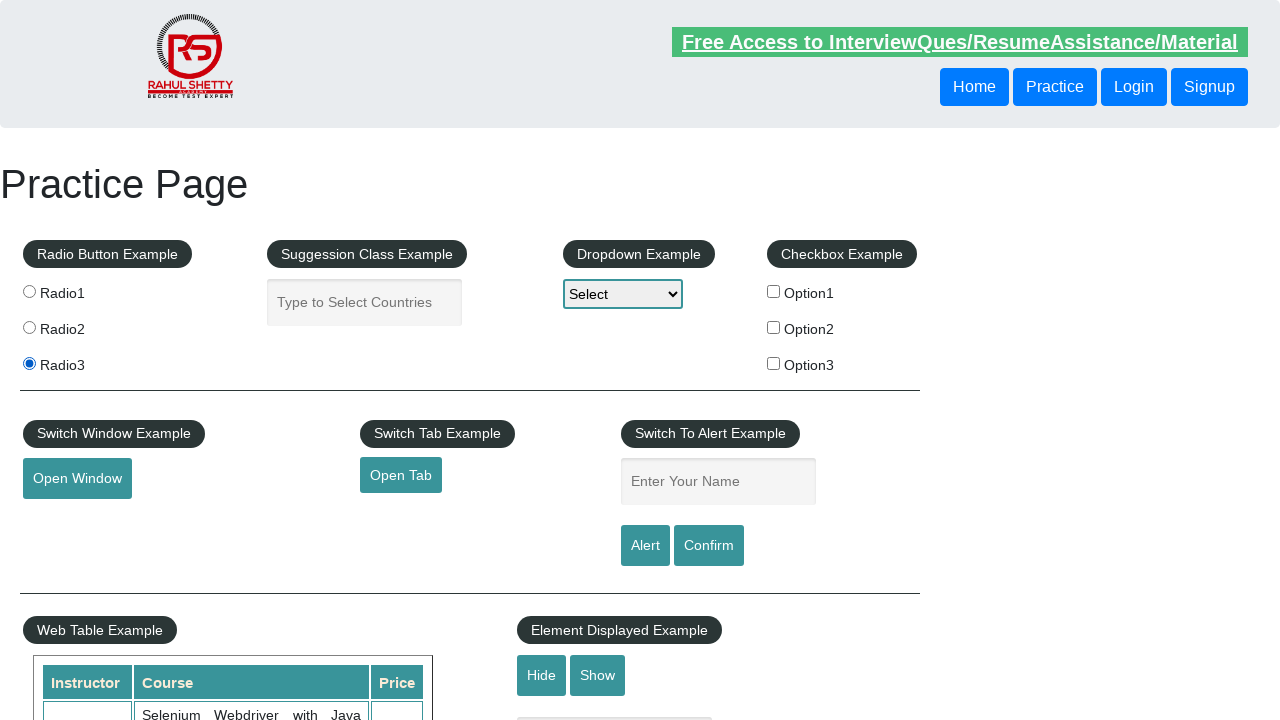